Tests right-click context menu functionality by performing a right-click action on a specified element

Starting URL: https://swisnl.github.io/jQuery-contextMenu/demo.html

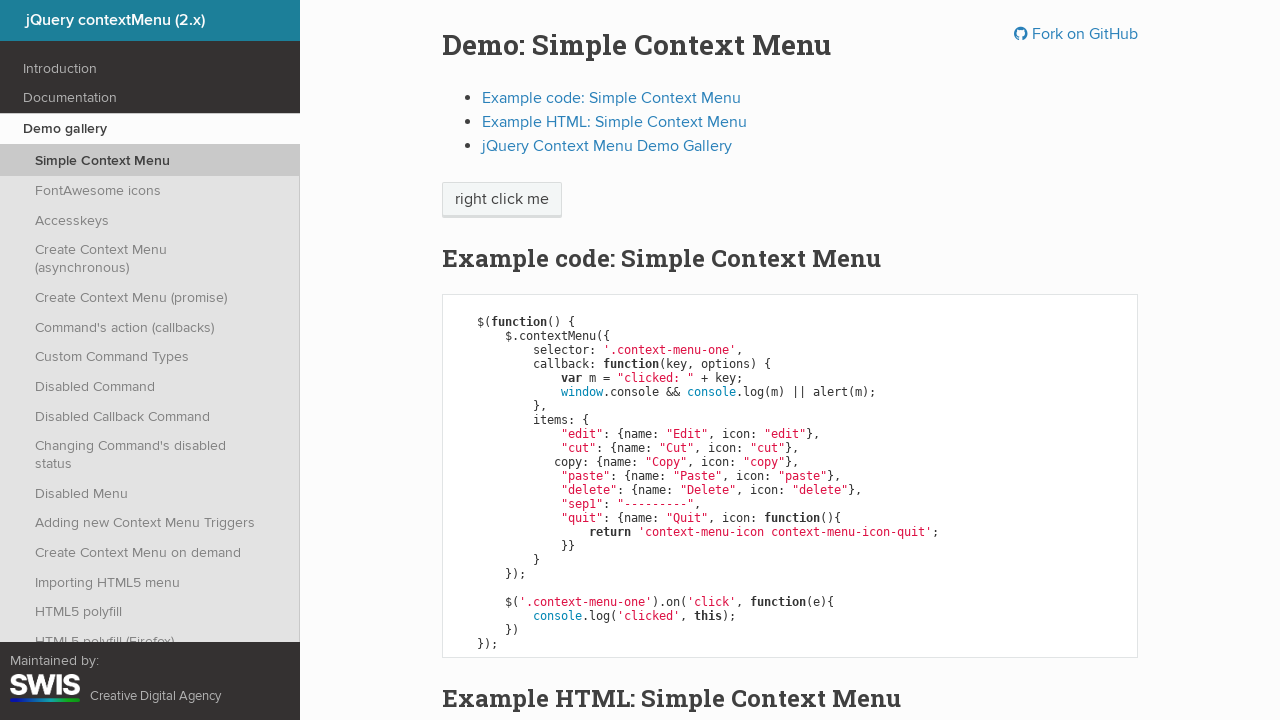

Navigated to jQuery contextMenu demo page
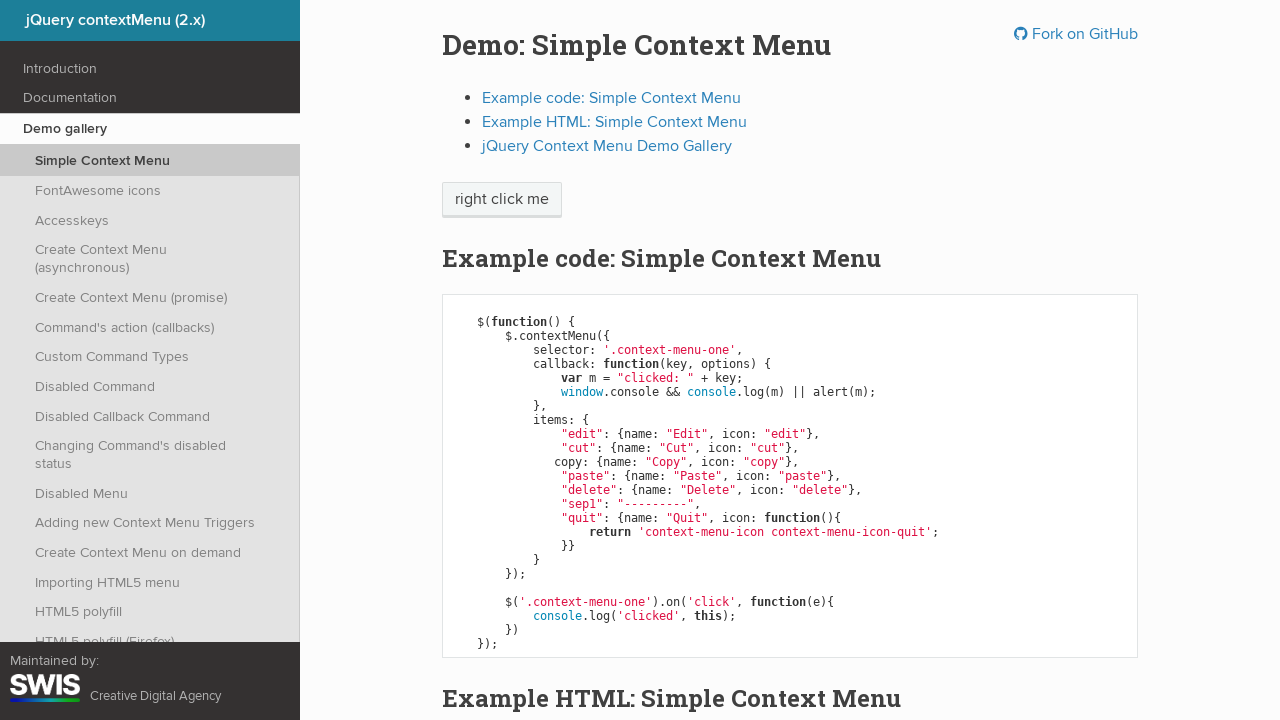

Located the 'right click me' element
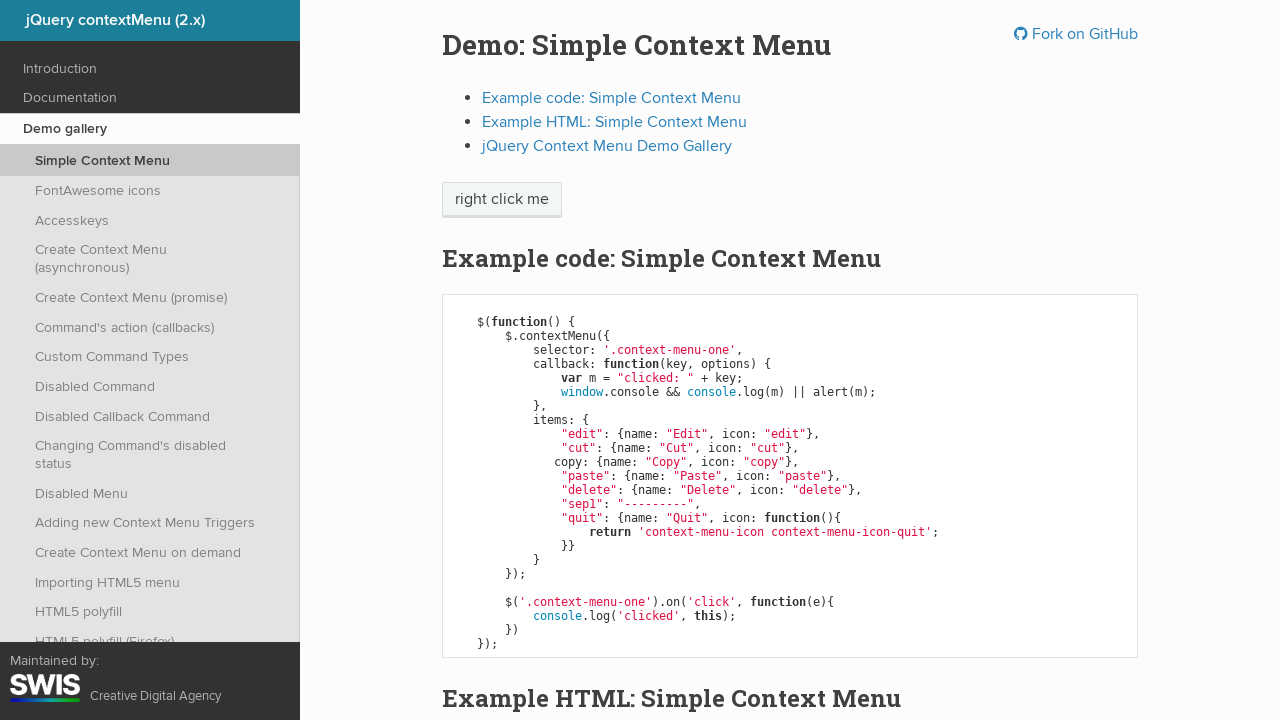

Performed right-click on 'right click me' element at (502, 200) on xpath=//span[text() = 'right click me']
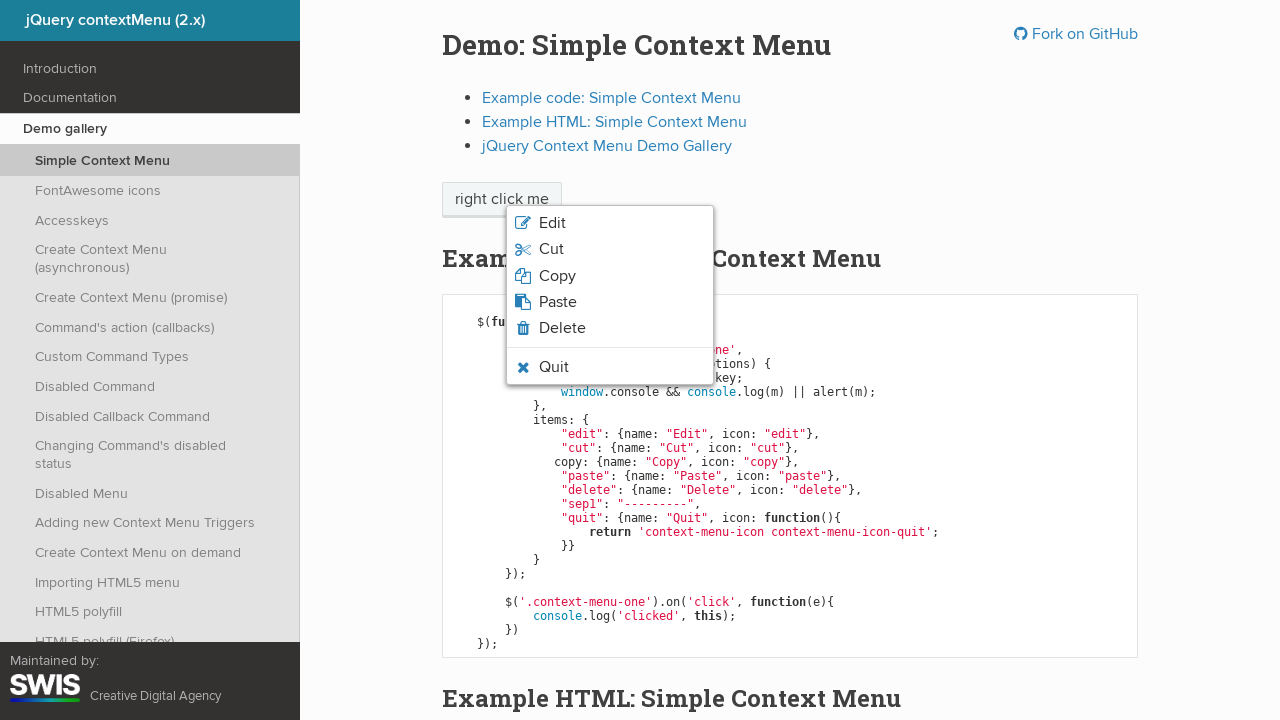

Waited for context menu to appear
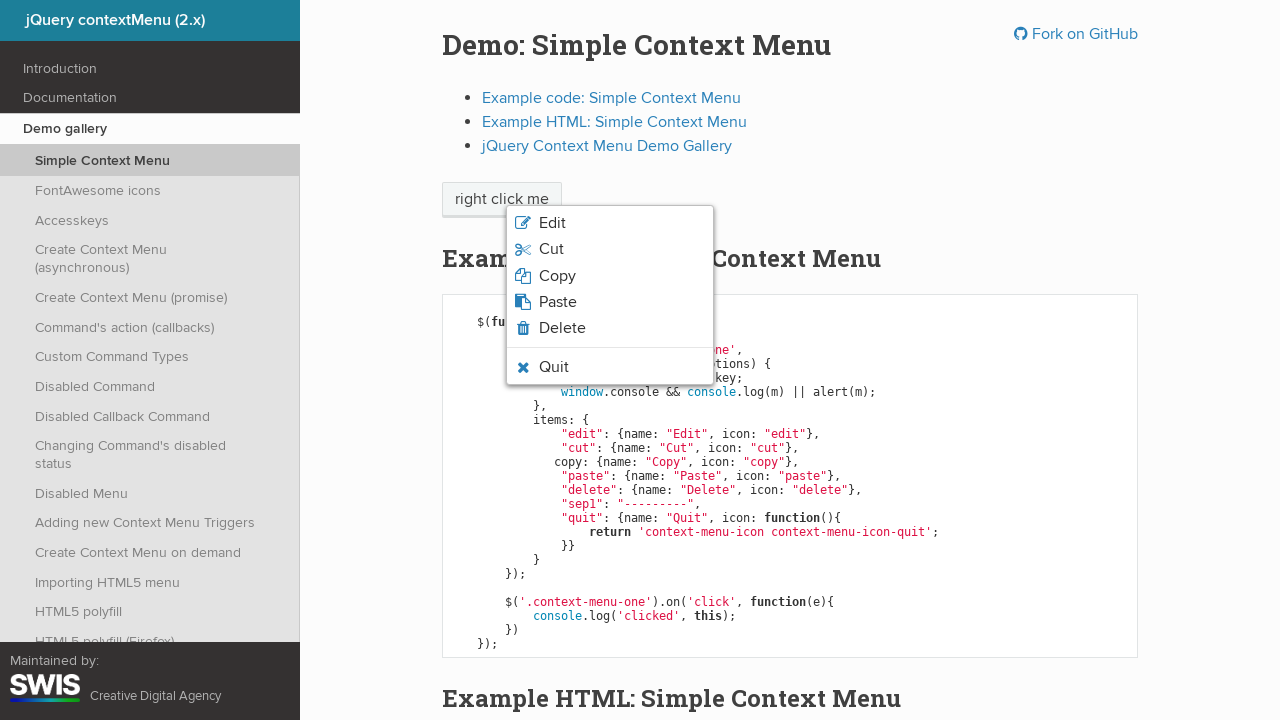

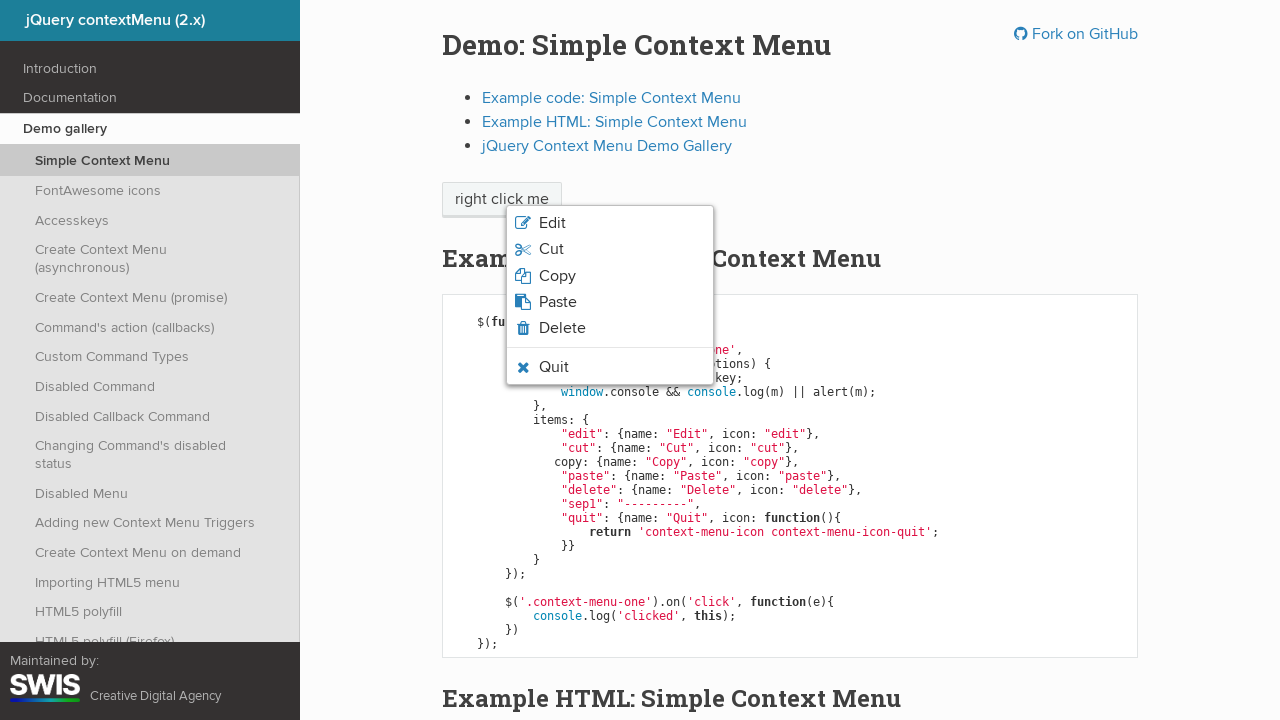